Navigates to Direct Energy's plan search page for a given zip code, handles a provider selection modal if it appears, switches to the Natural Gas tab, and clicks "View More" buttons to load all available plans.

Starting URL: https://shop.directenergy.com/search-for-plans?zipCode=77001

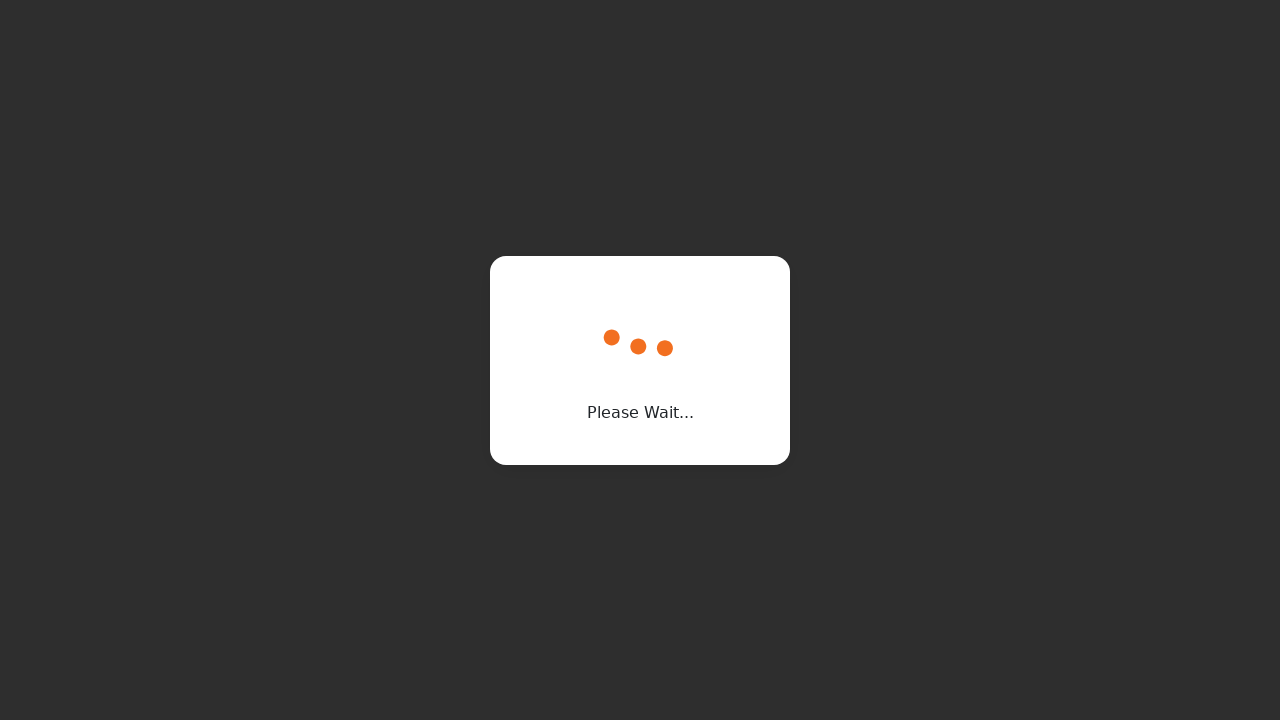

Waited for DE Logo to appear, indicating page has loaded
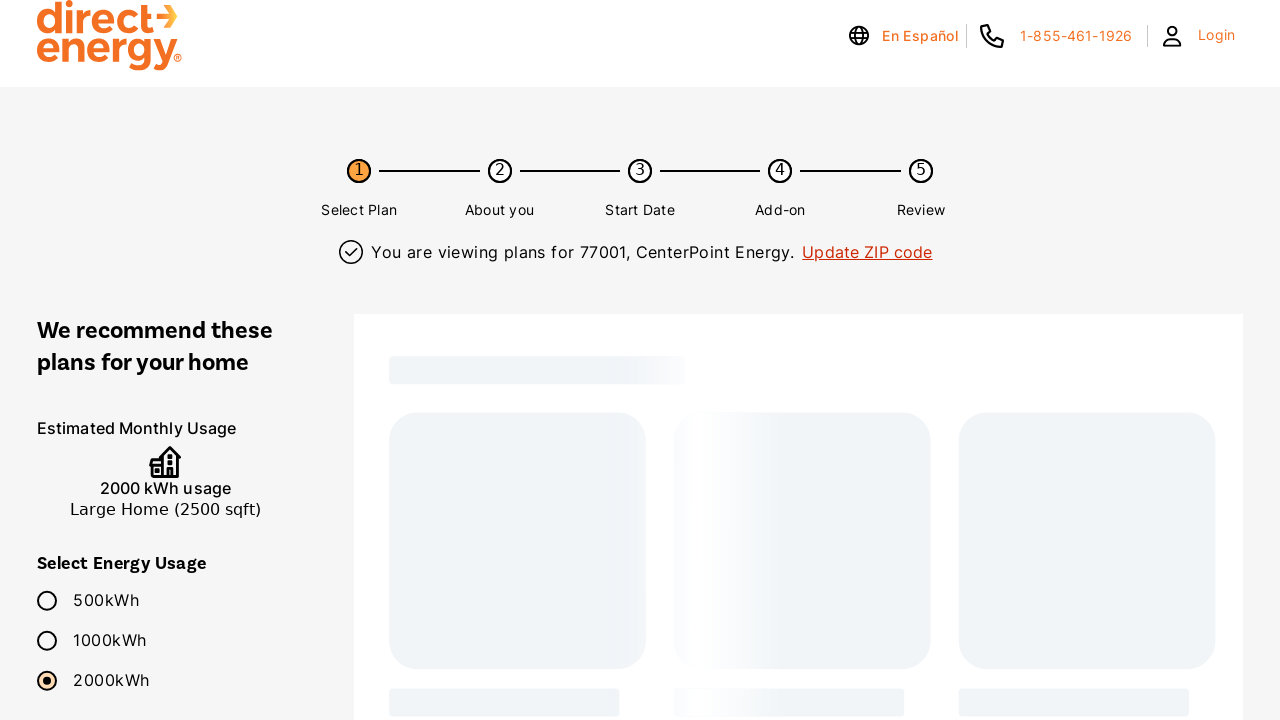

Waited 3 seconds for page to fully render
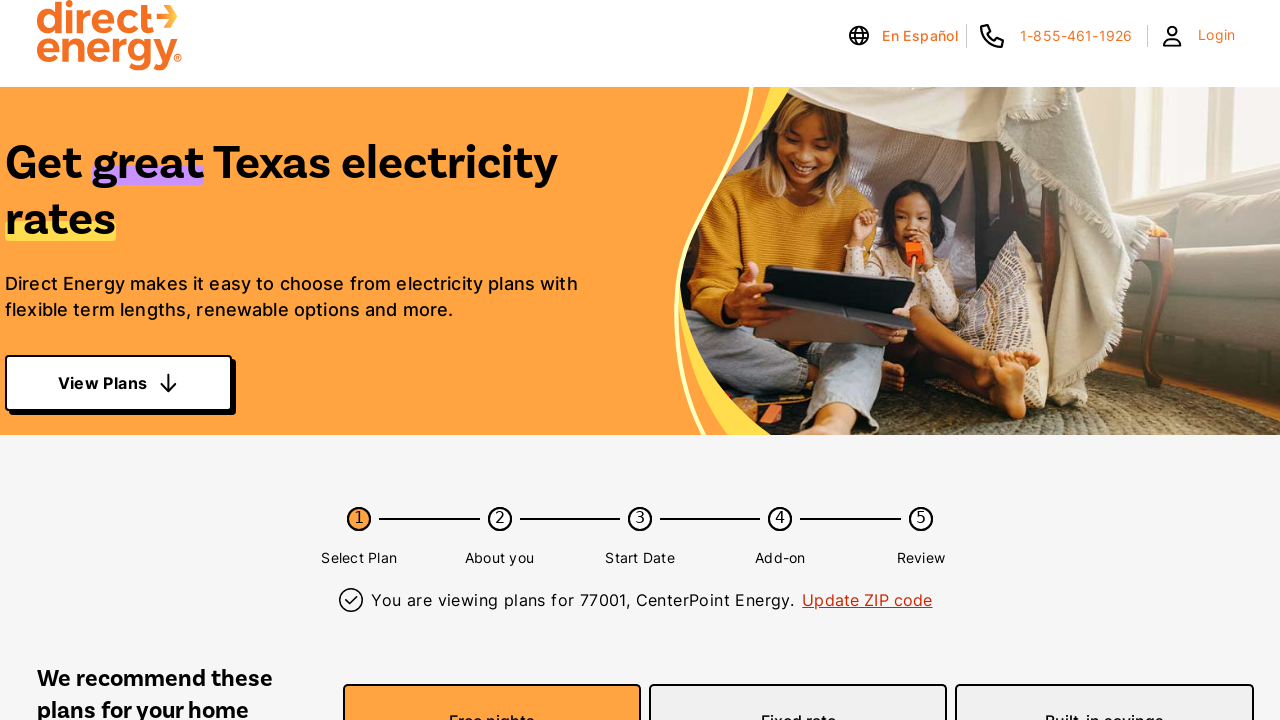

No provider modal appeared
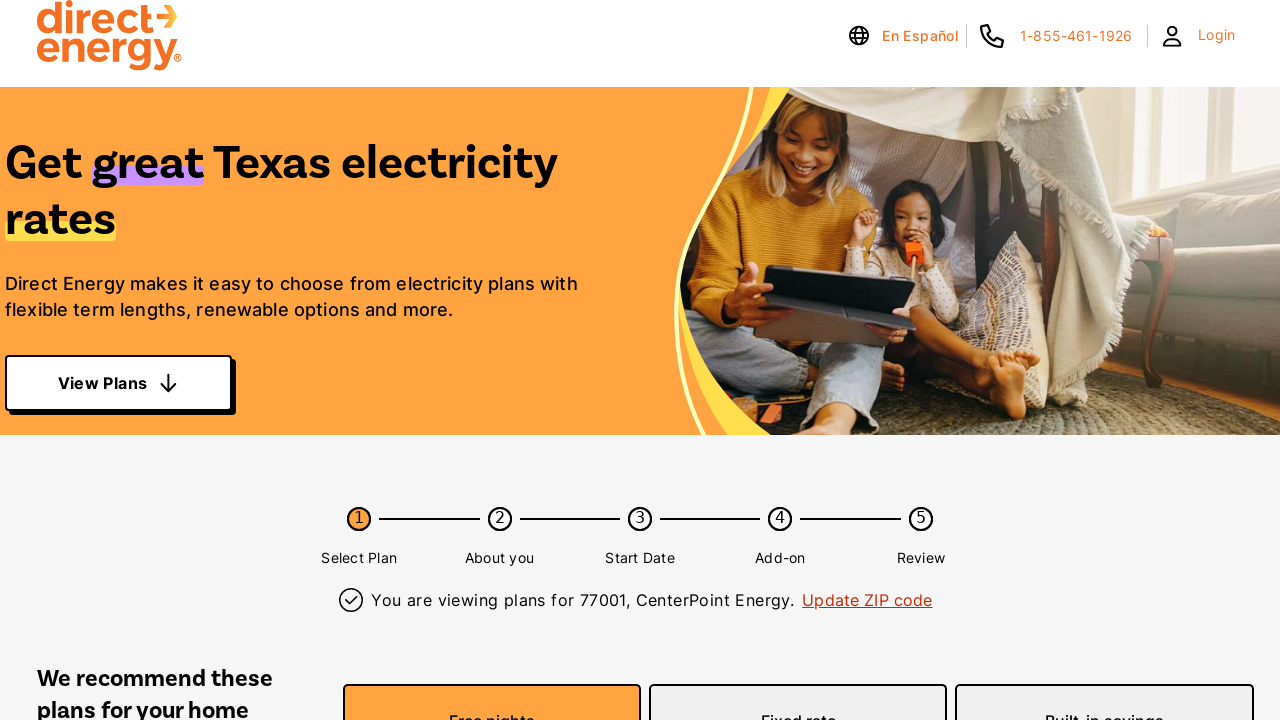

Natural Gas tab not found or could not be clicked on xpath=/html/body/div[1]/div[1]/div/main/div/div/div[2]/div[1]/div[2]/div[1]/ul/l
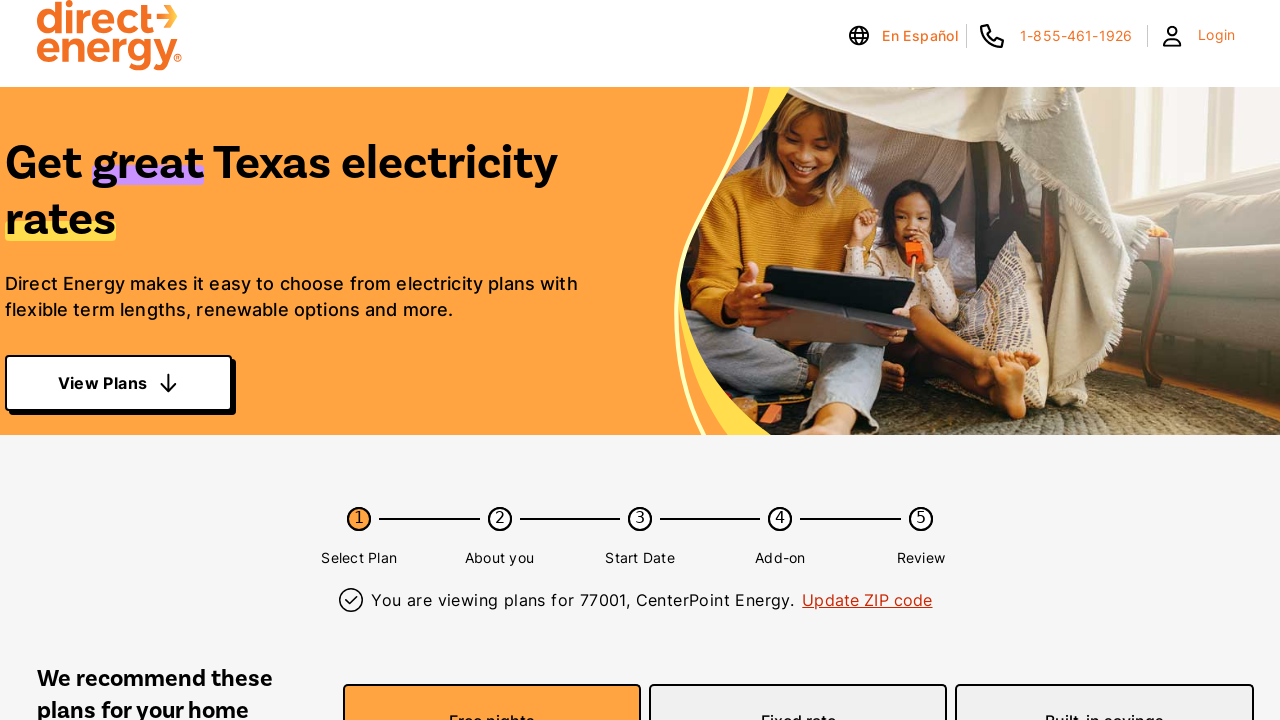

Scrolled page down to view more content
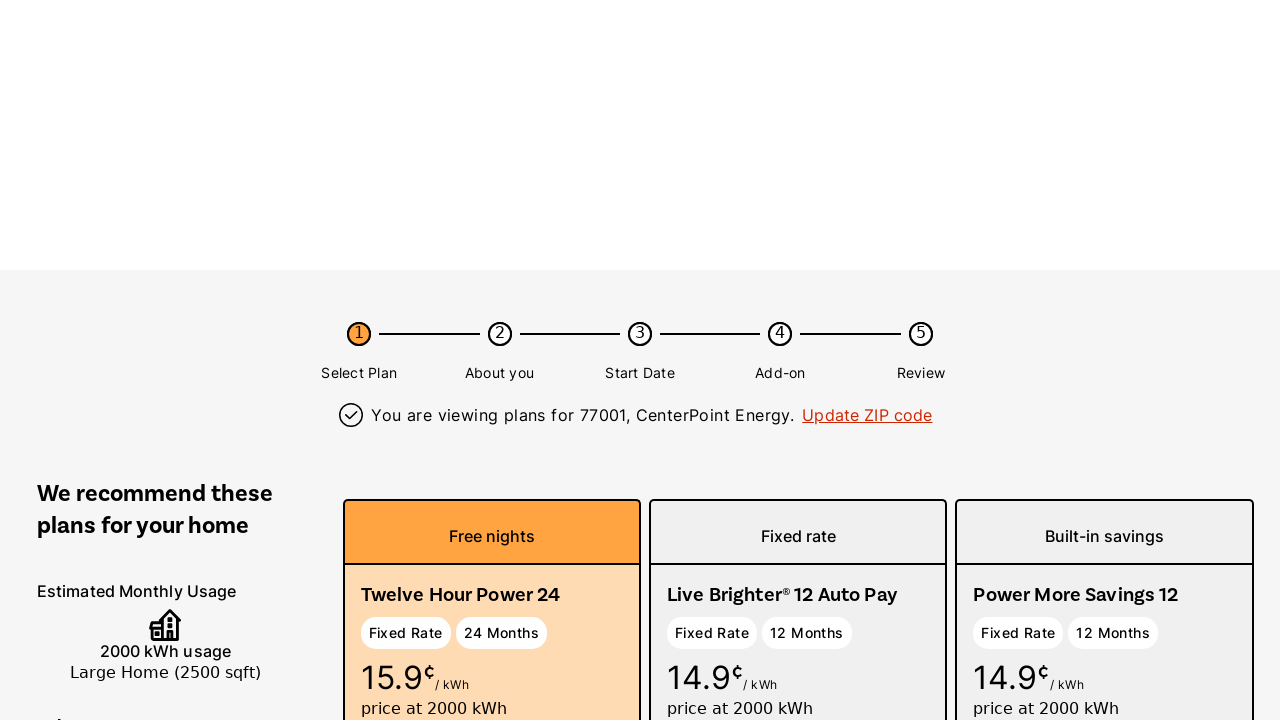

Waited 1 second for page to settle after scroll
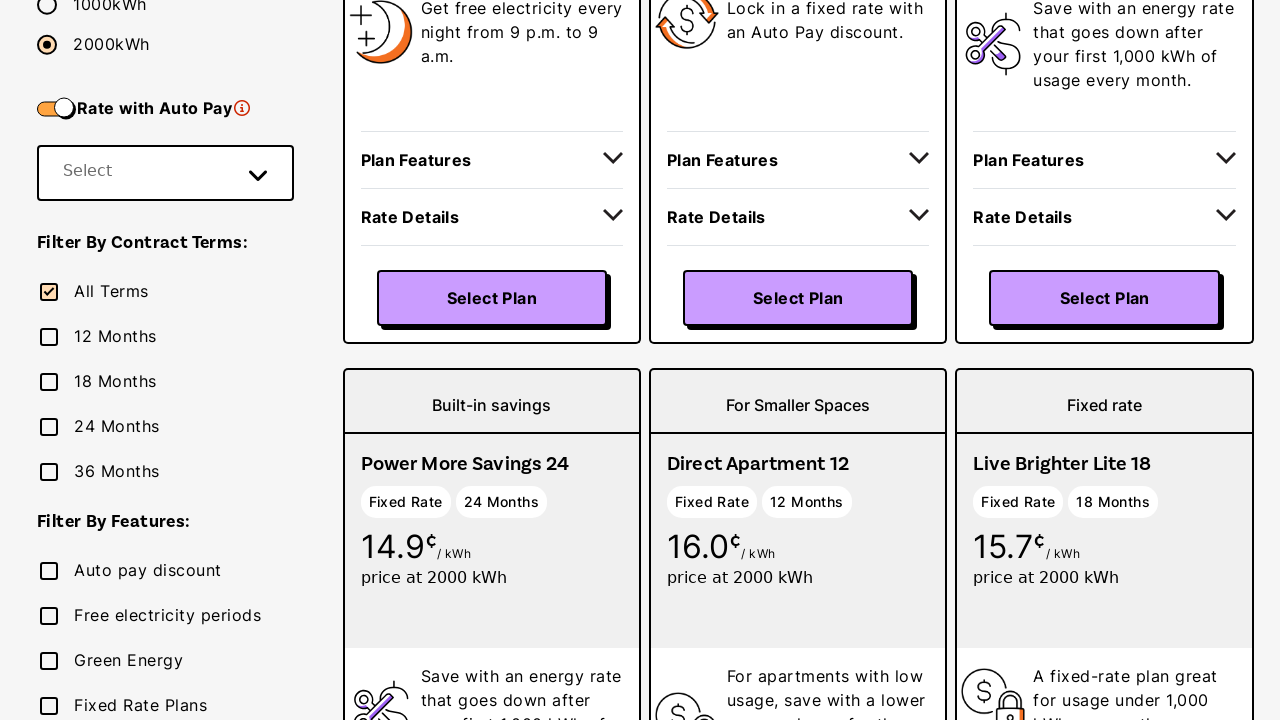

No more 'View More' buttons available, all plans loaded on xpath=//*[@id='electricity']/div[1]/div/div[2]/button
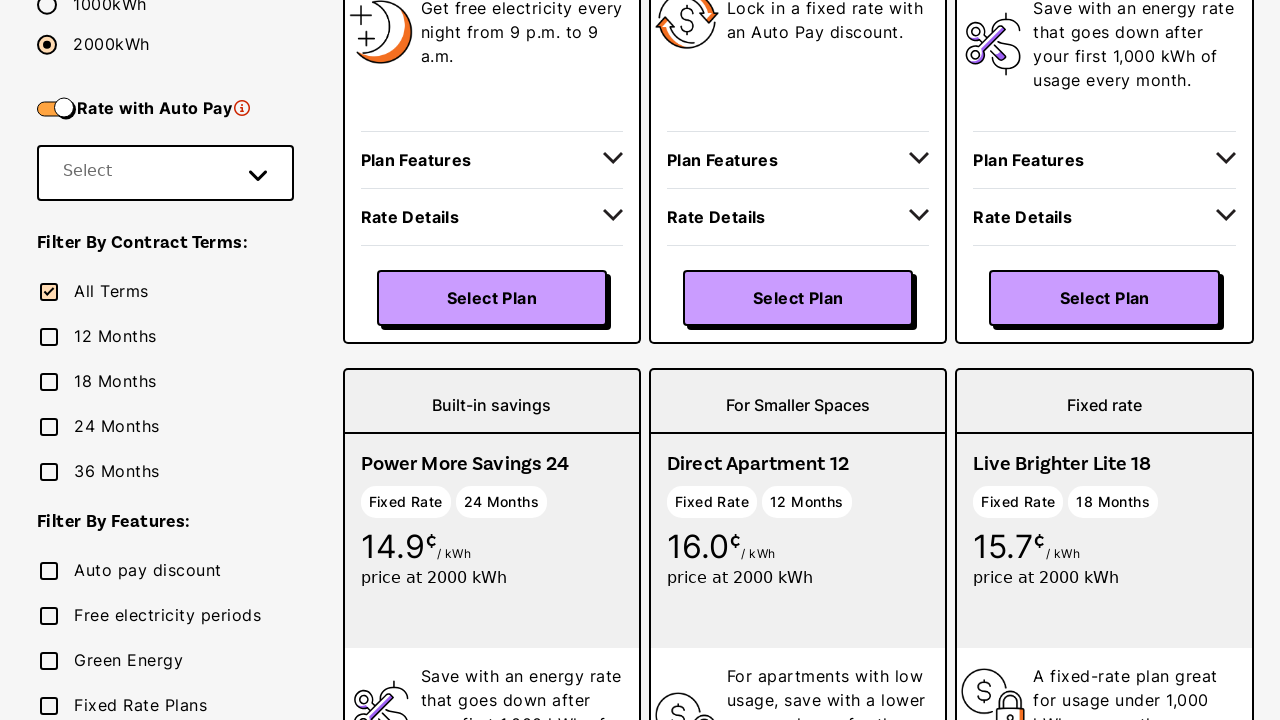

Confirmed plan cards are displayed on the page
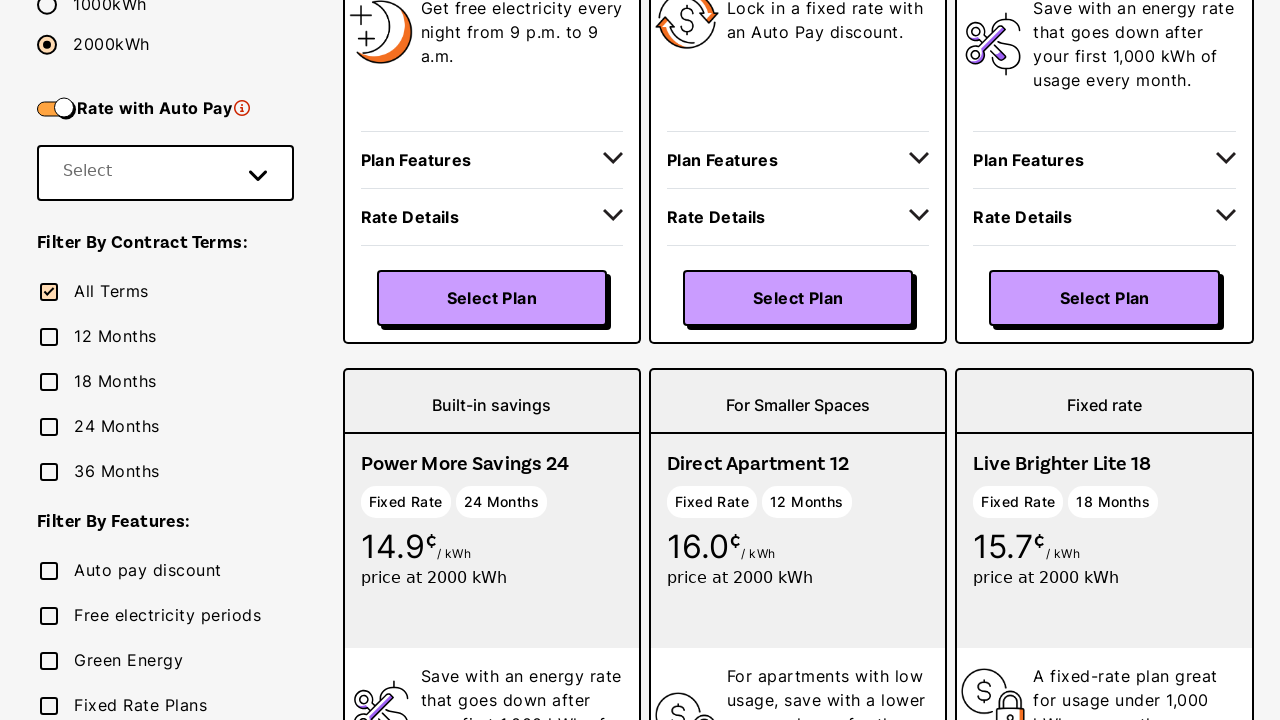

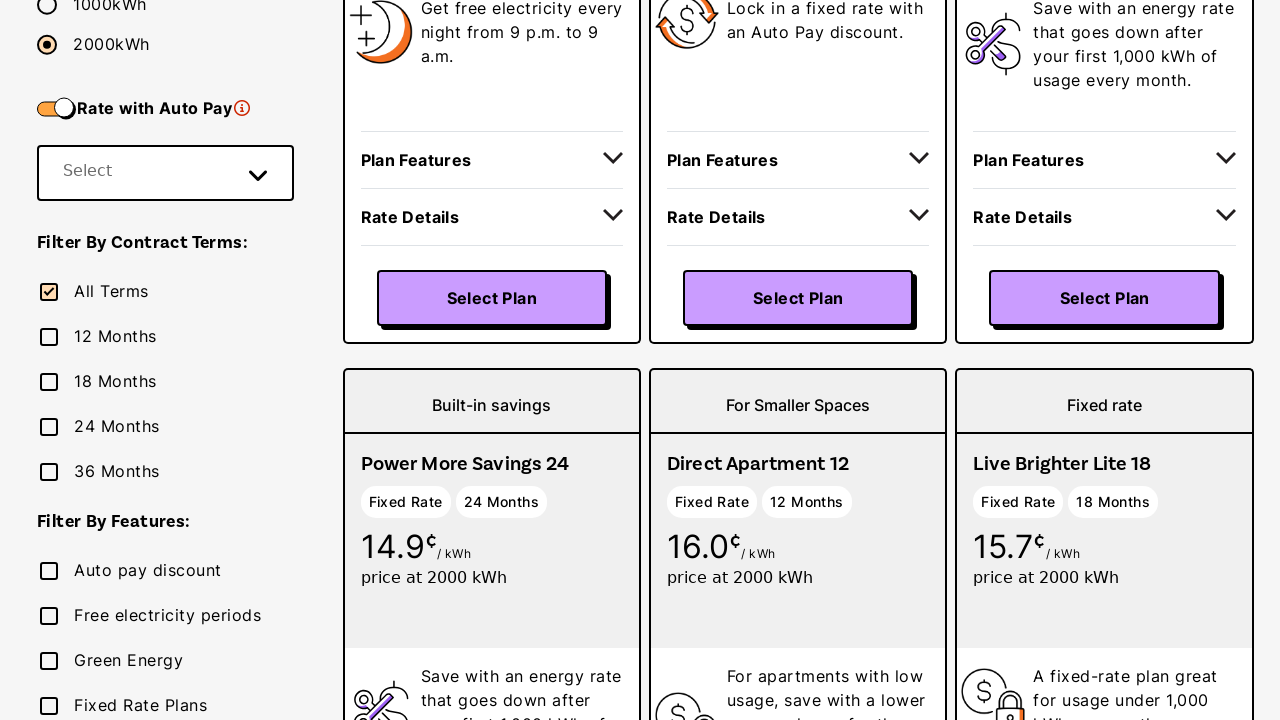